Tests input box fill and clear functionality by entering text, verifying values, and clearing the input using different methods.

Starting URL: https://www.techglobal-training.com/frontend/actions

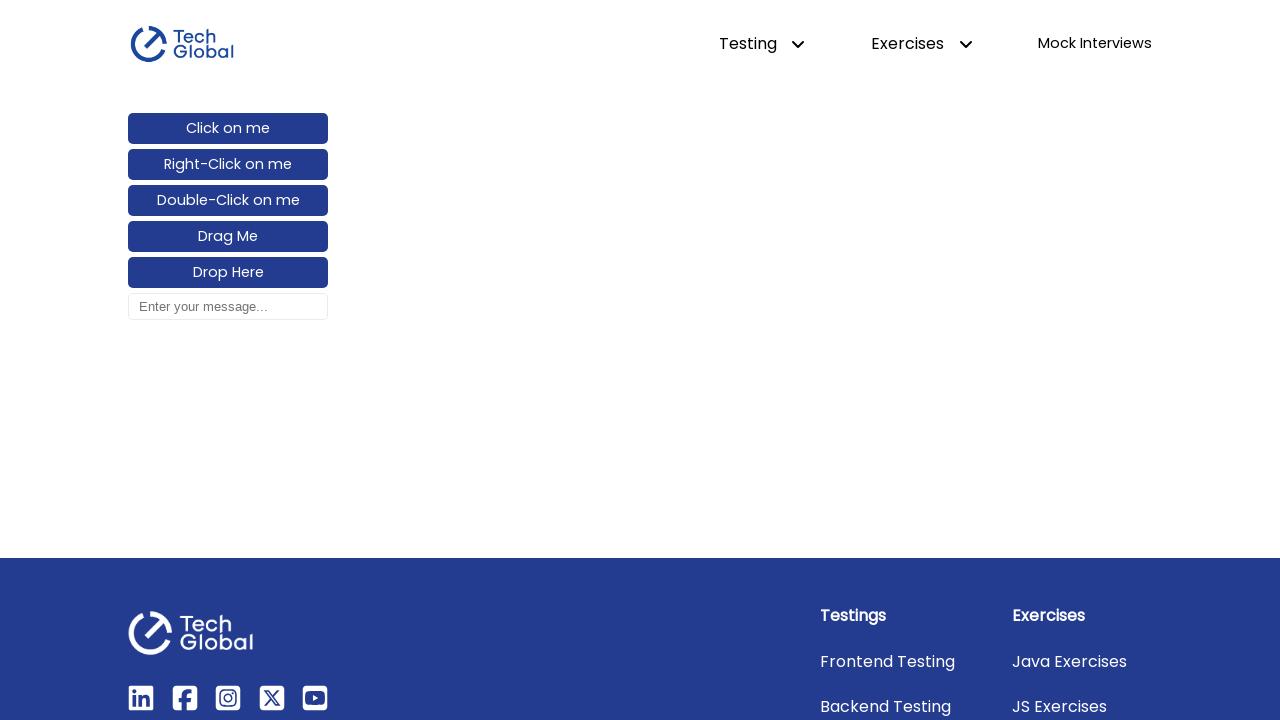

Located input box element with id 'input_box'
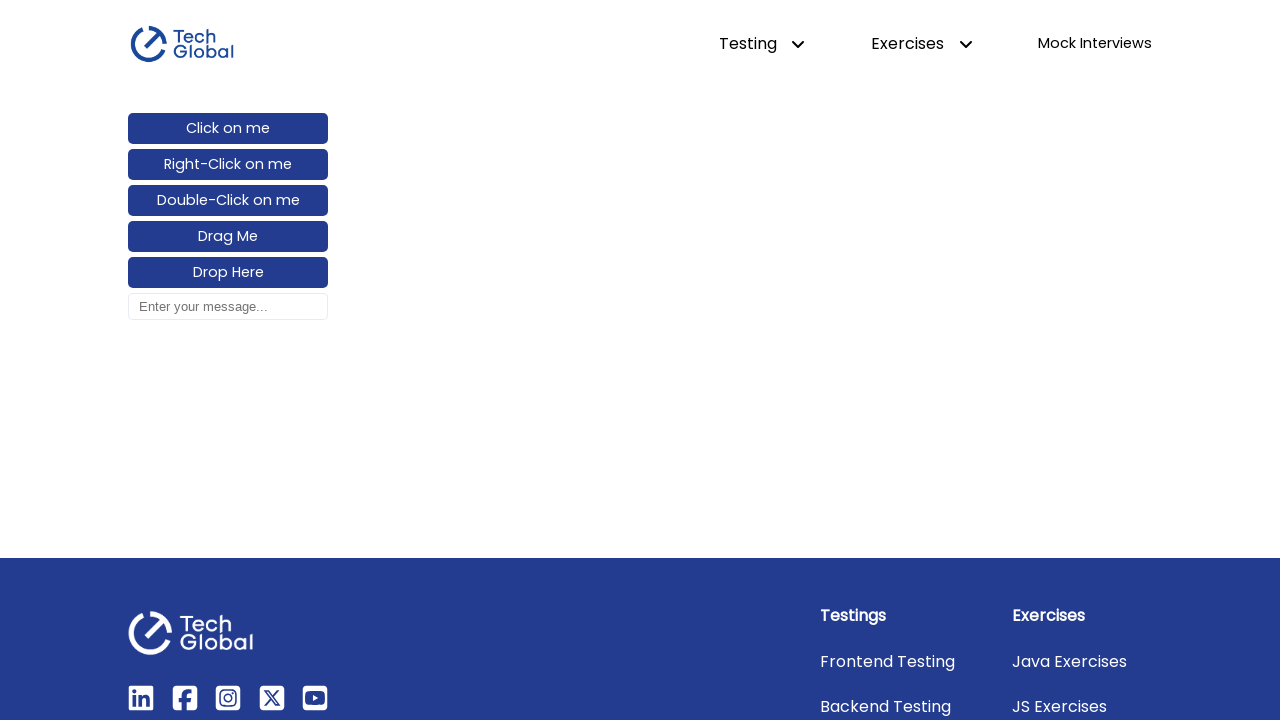

Filled input box with 'Playwright' on #input_box
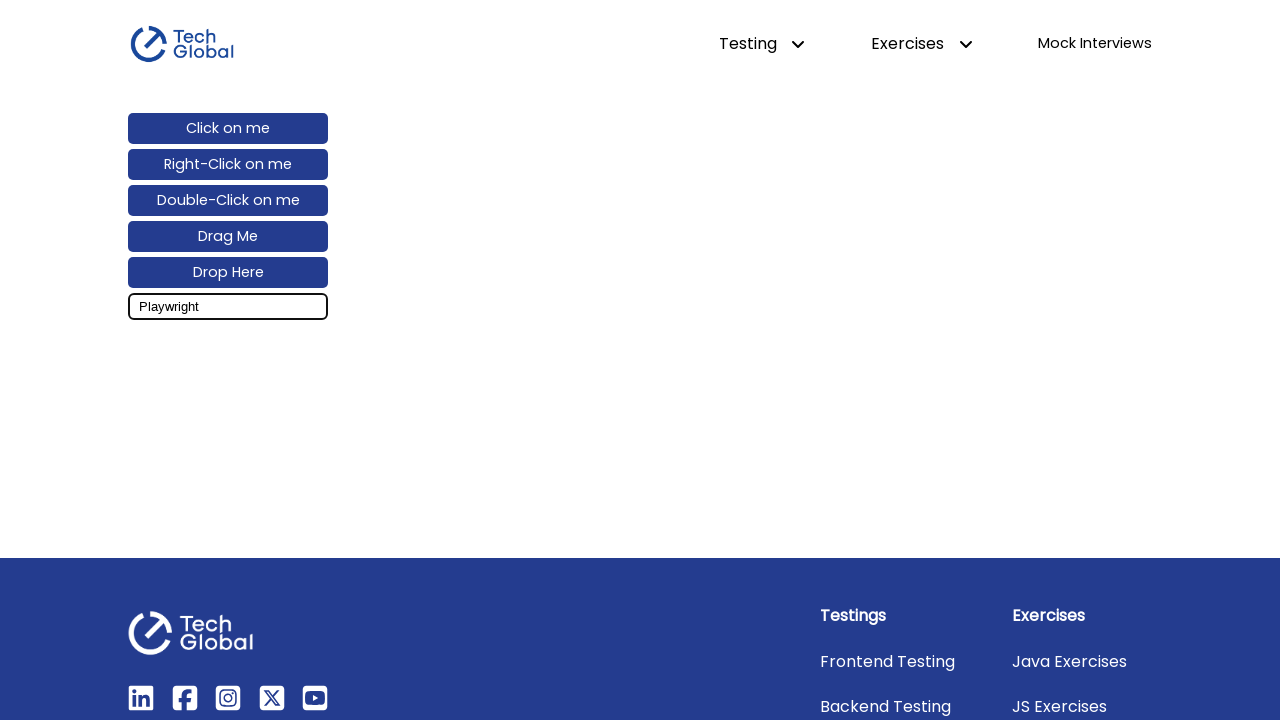

Verified input value is 'Playwright'
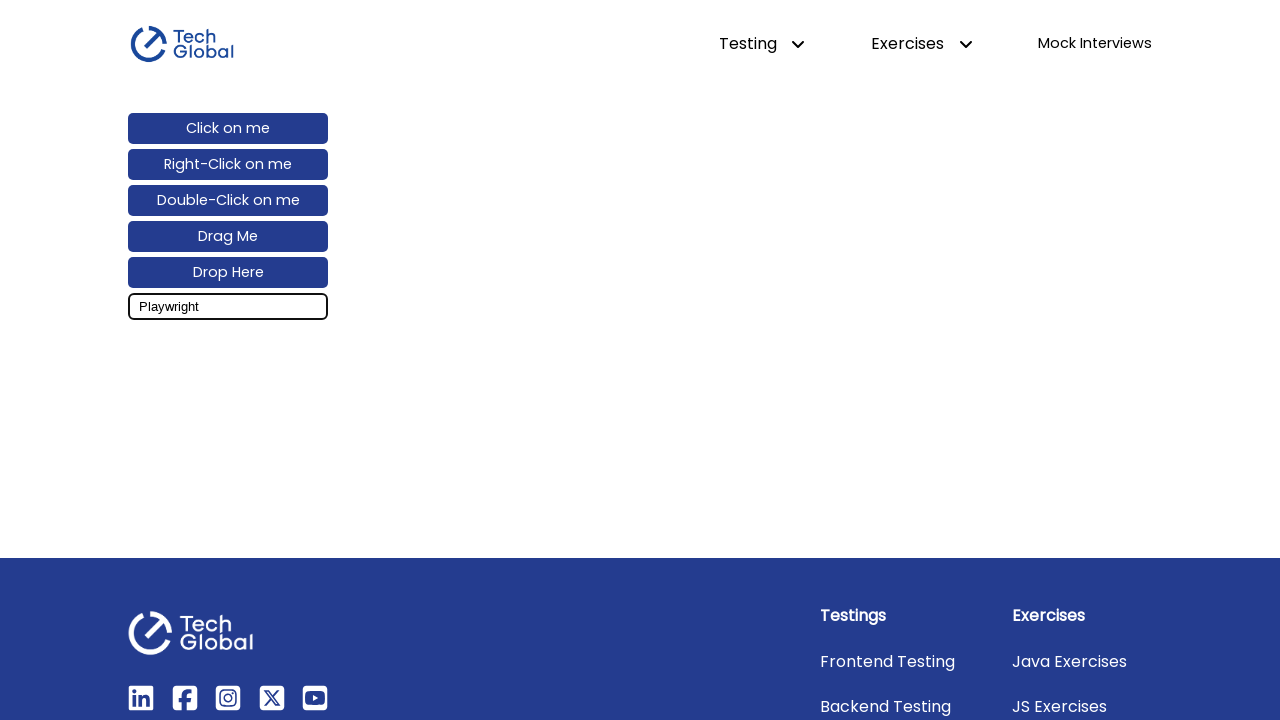

Cleared input box using fill method with empty string on #input_box
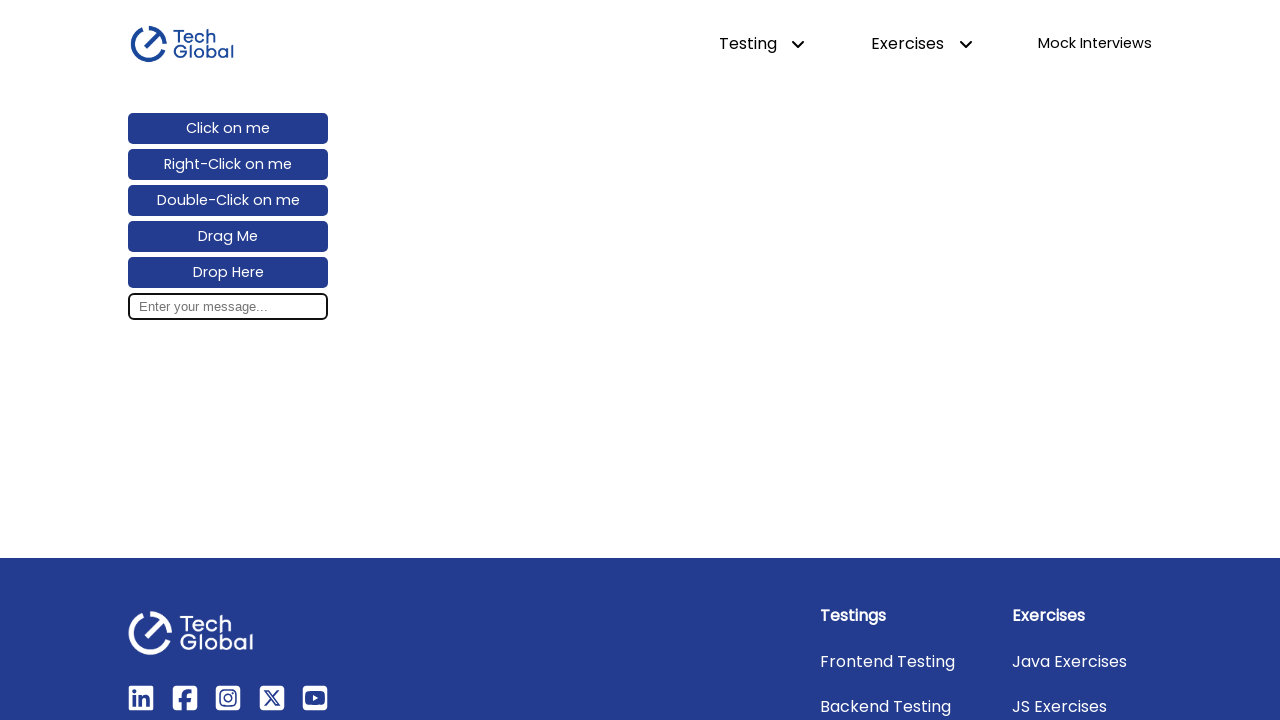

Filled input box with 'TypeScript' on #input_box
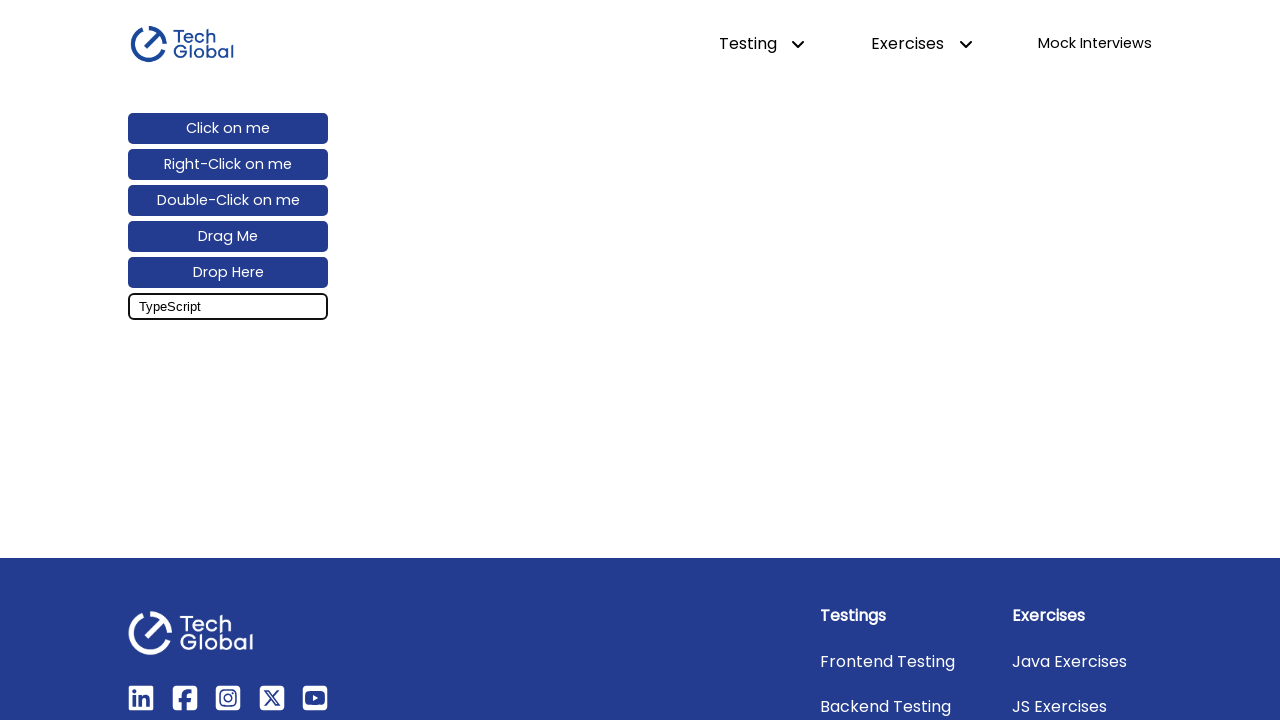

Verified input value is 'TypeScript'
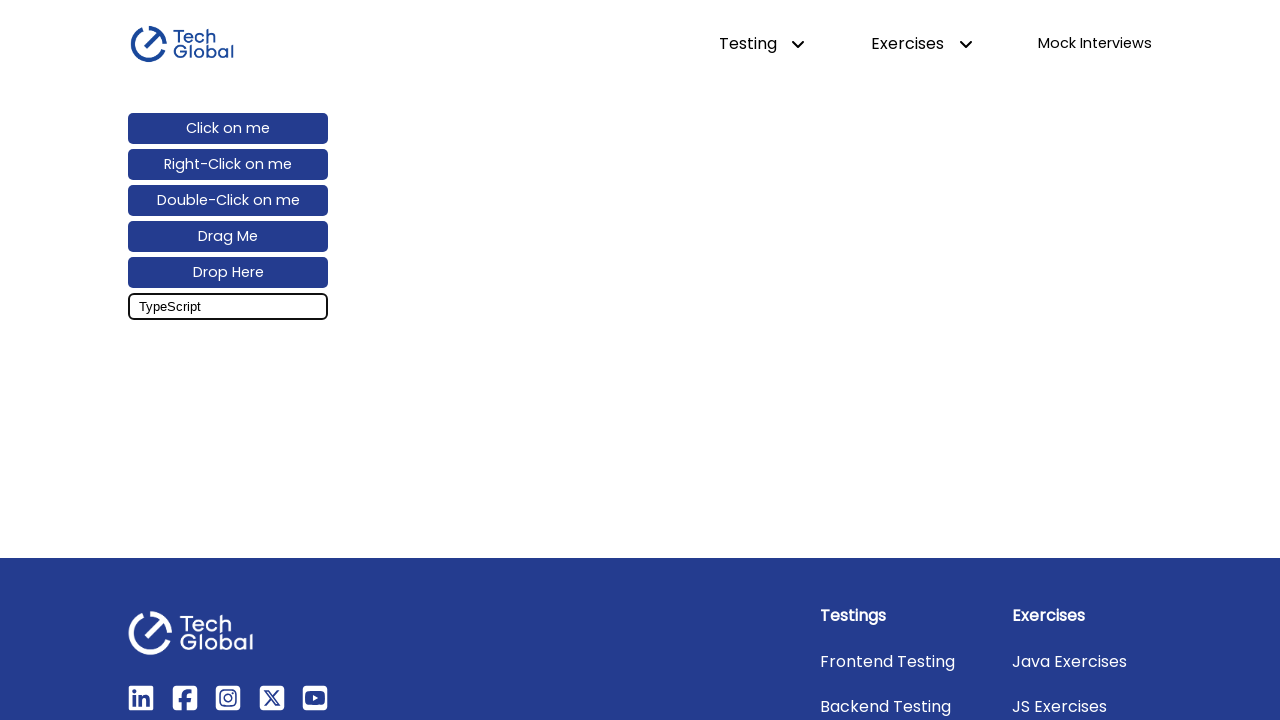

Cleared input box using clear method on #input_box
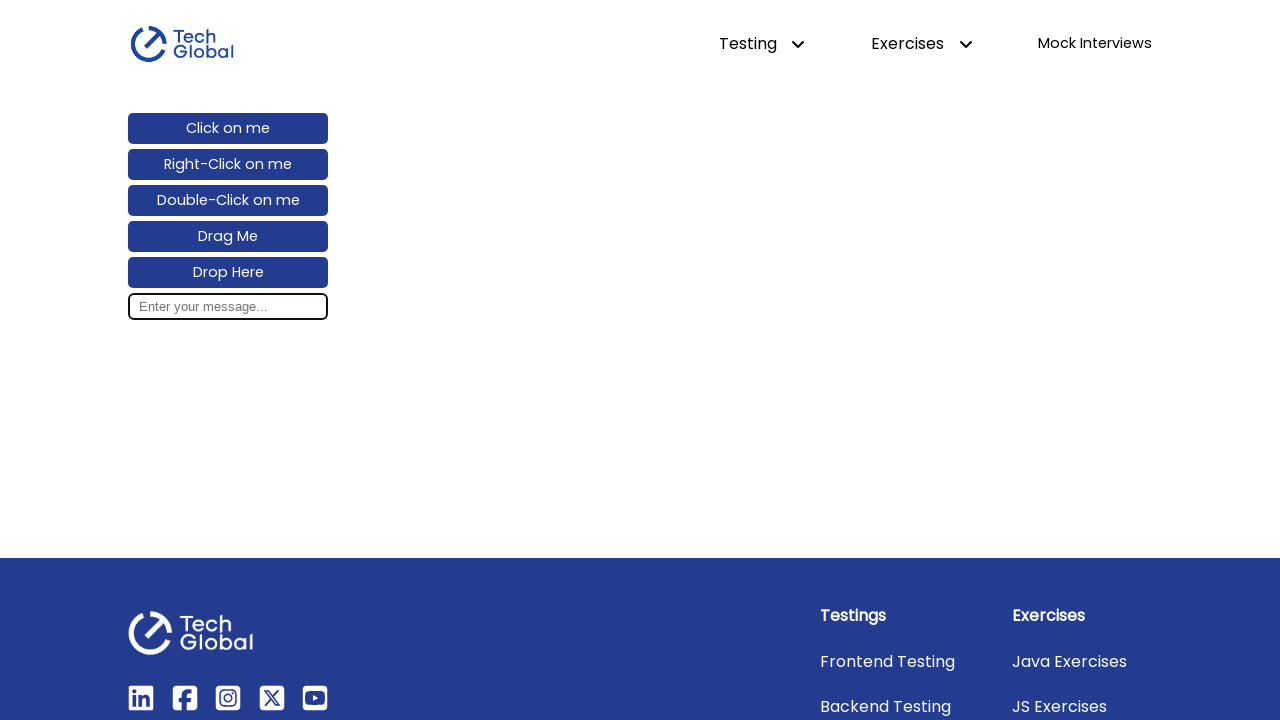

Verified placeholder text 'Enter your message...' is visible after clearing
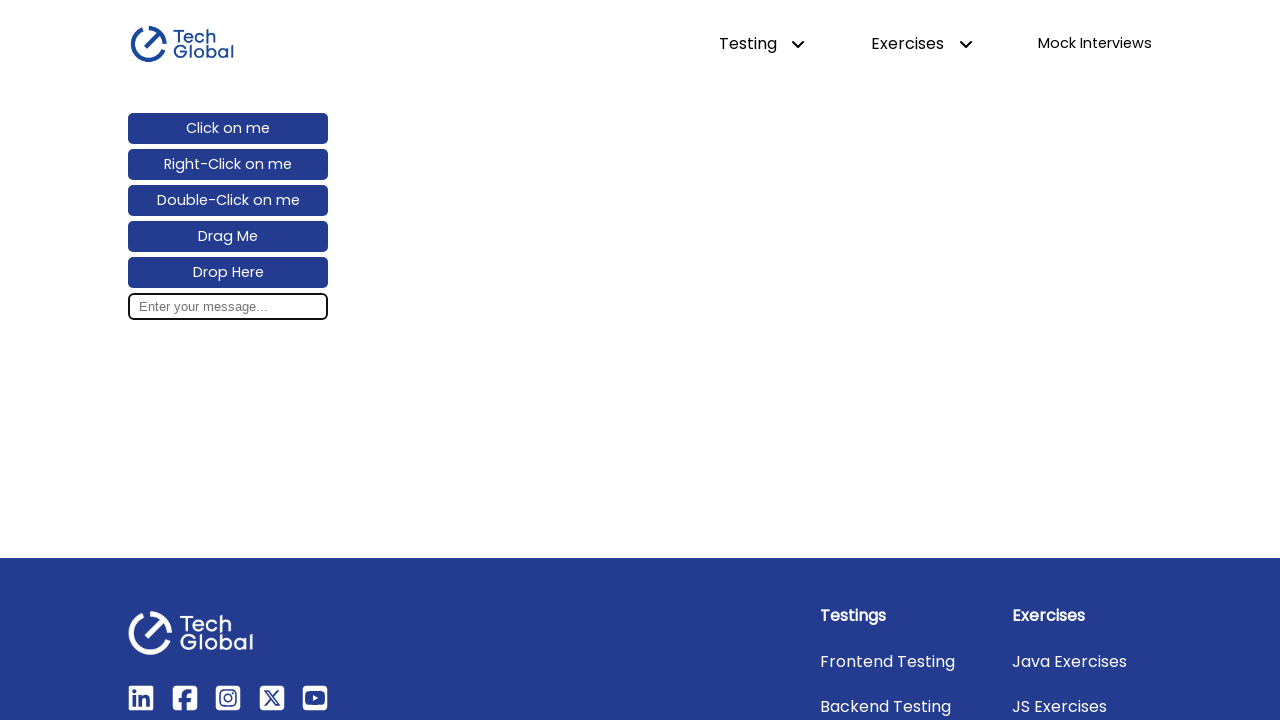

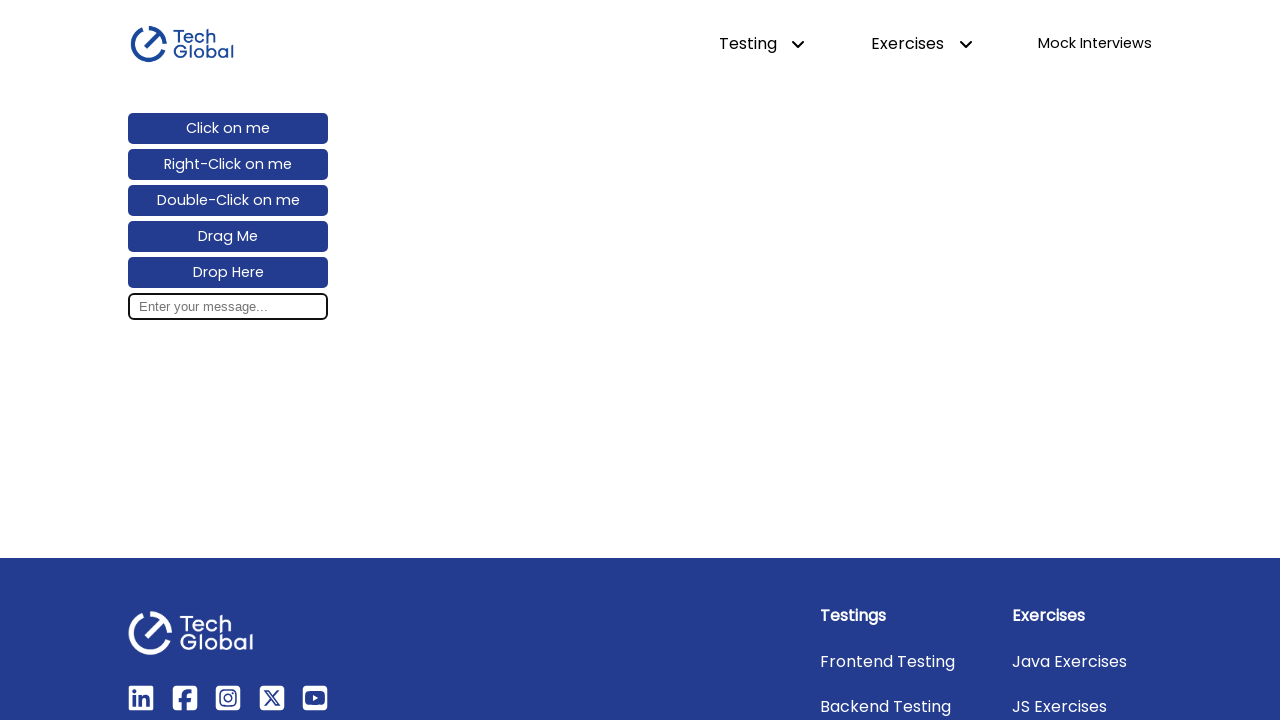